Tests iframe switching functionality by navigating to W3Schools tryit editor, switching to the result iframe, and clicking a button inside it

Starting URL: https://www.w3schools.com/js/tryit.asp?filename=tryjs_myfirst

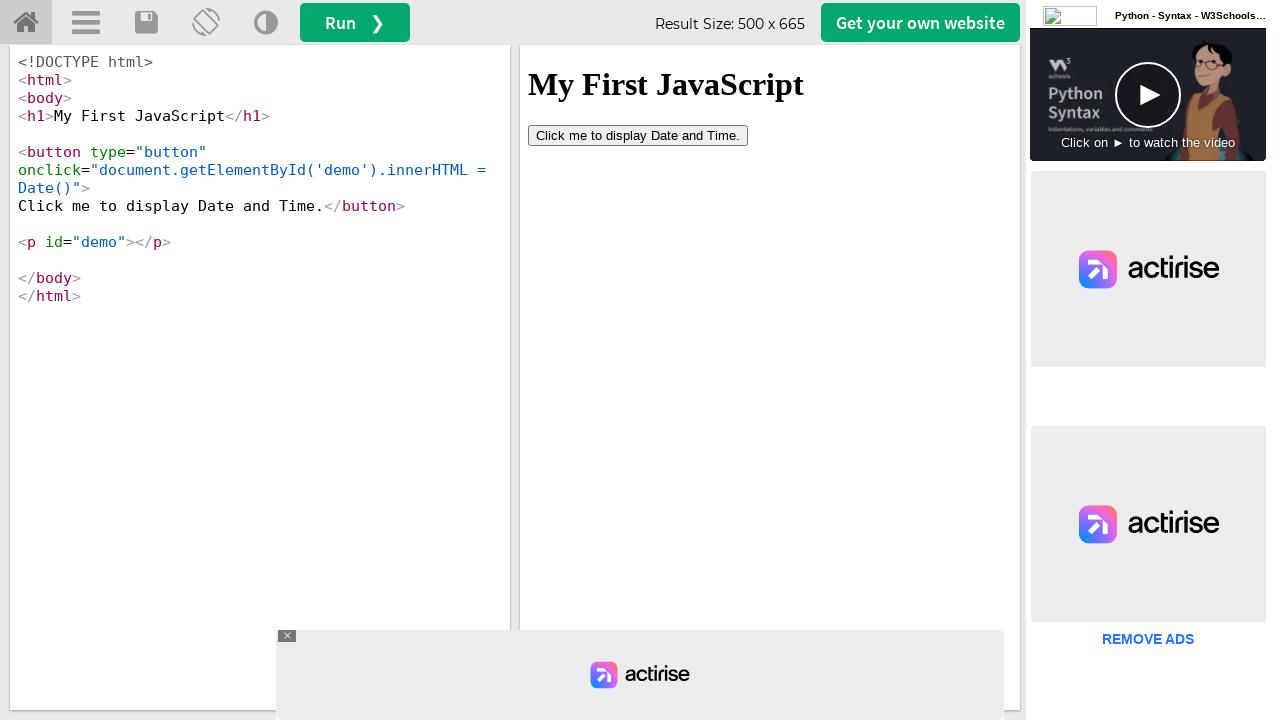

Located the result iframe with id 'iframeResult'
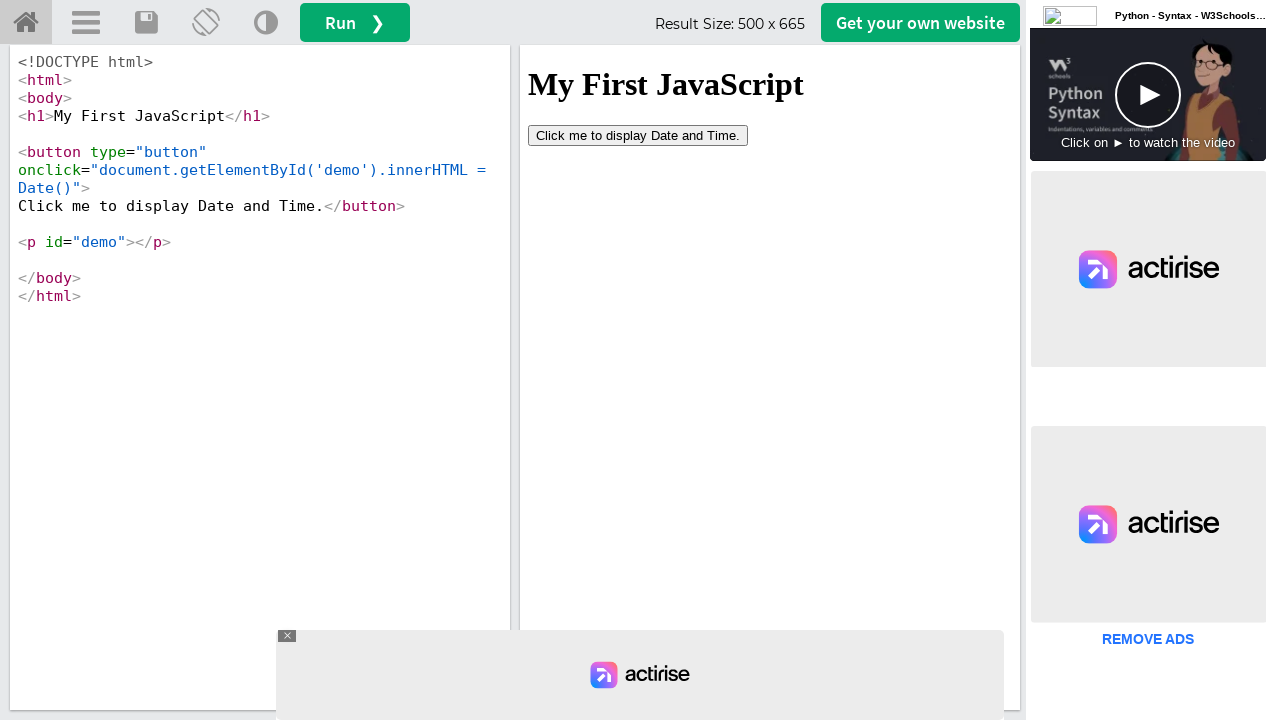

Clicked the 'Click me' button inside the result iframe at (638, 135) on #iframeResult >> internal:control=enter-frame >> xpath=//button[contains(text(),
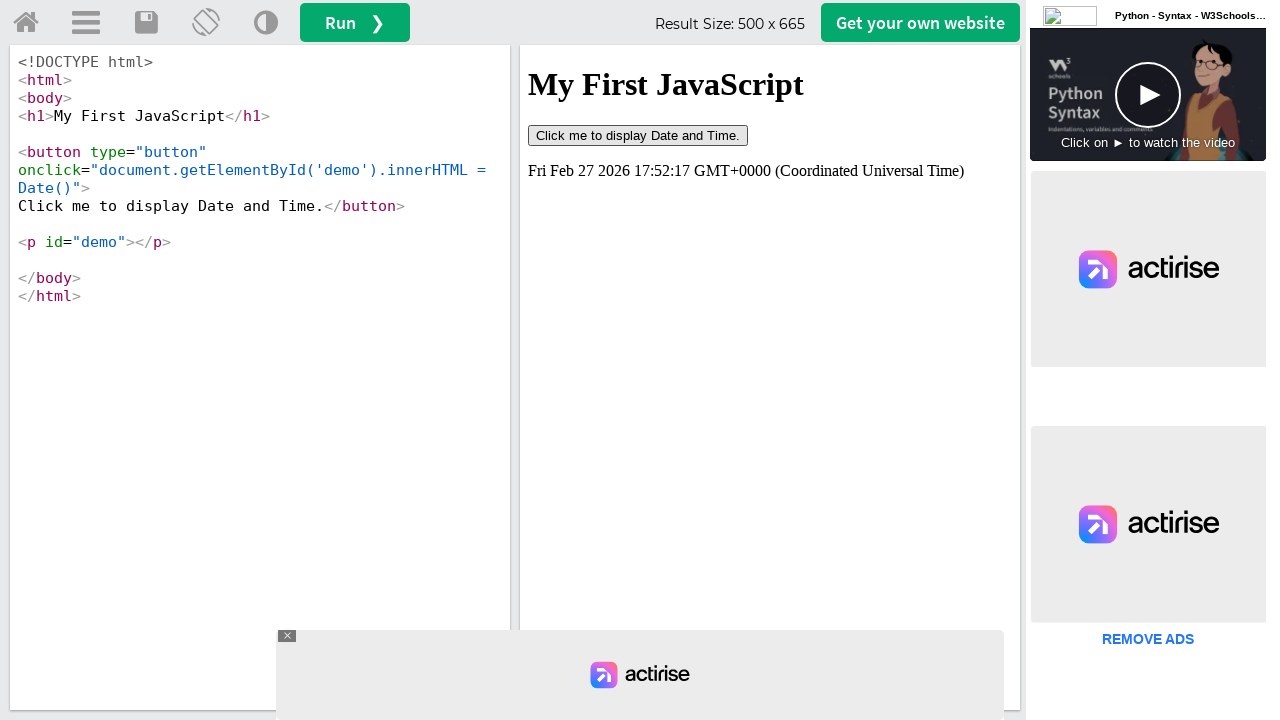

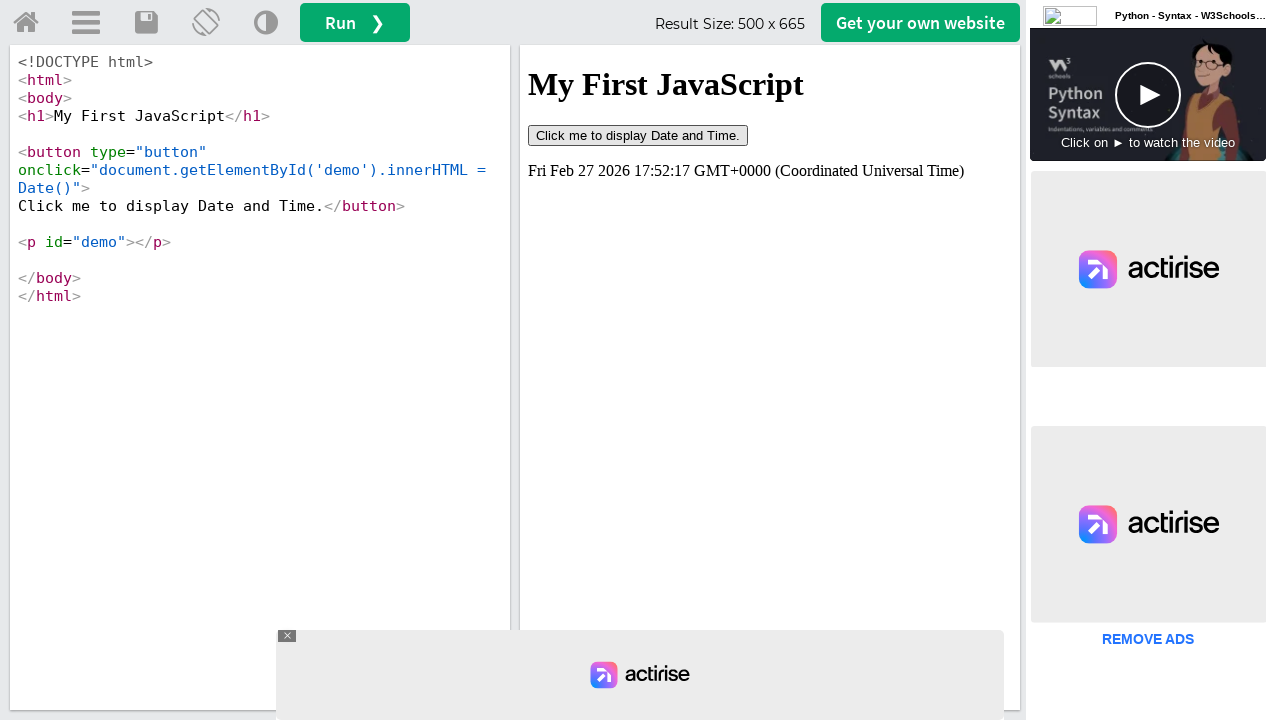